Tests a mortgage calculator by iterating through multiple sets of purchase prices, down payments, and interest rates, entering each combination into the form fields and clicking the Calculate button to verify the calculator functionality.

Starting URL: https://www.mlcalc.com

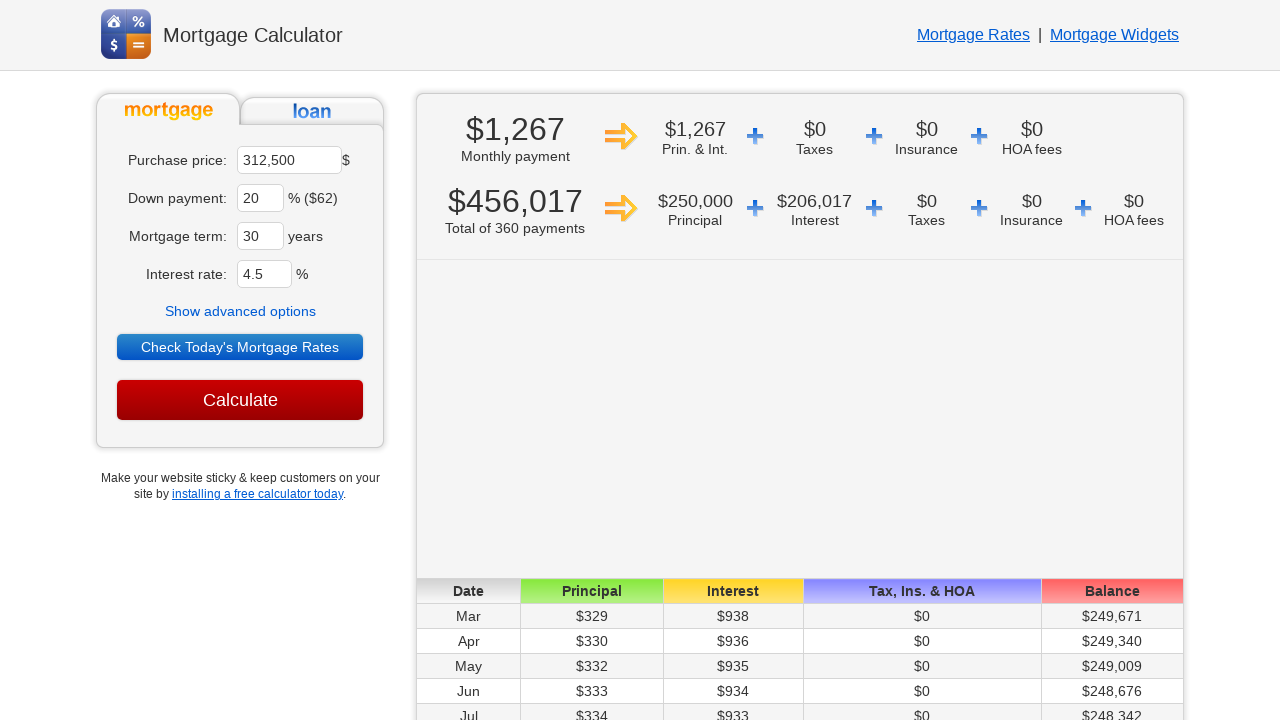

Cleared purchase price field for iteration 1 on input[name='ma']
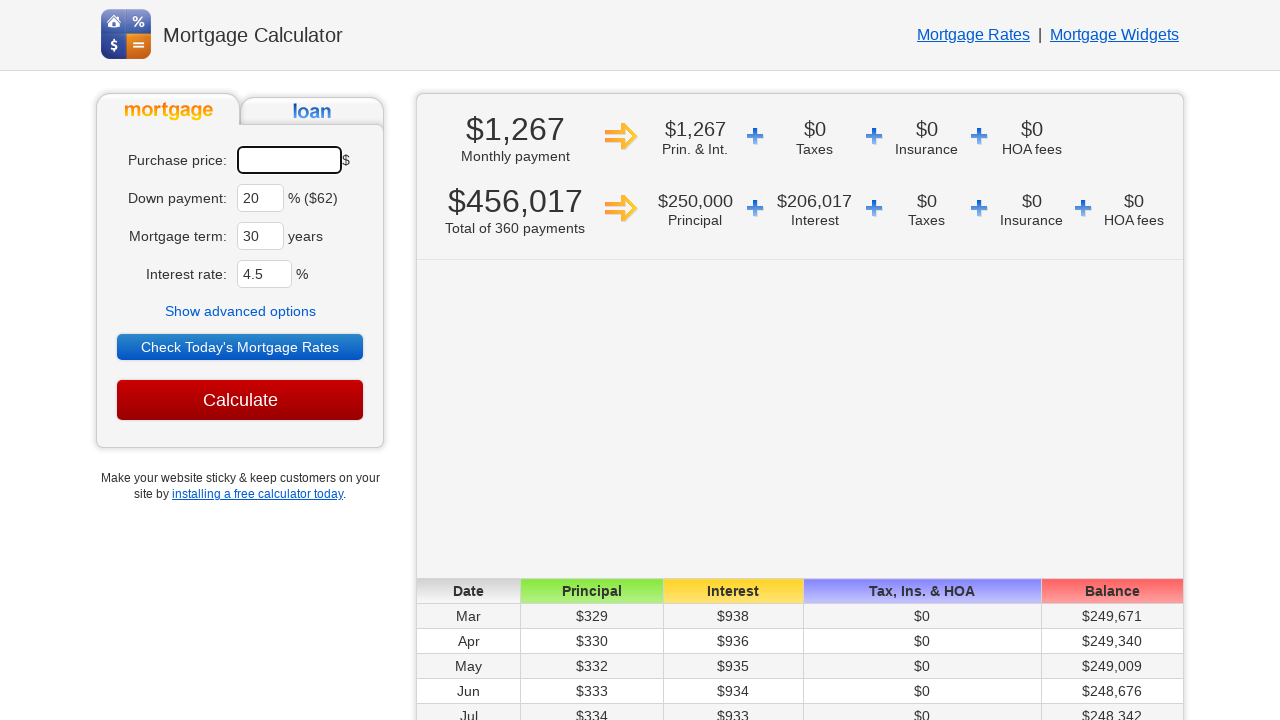

Entered purchase price 350000 for iteration 1 on input[name='ma']
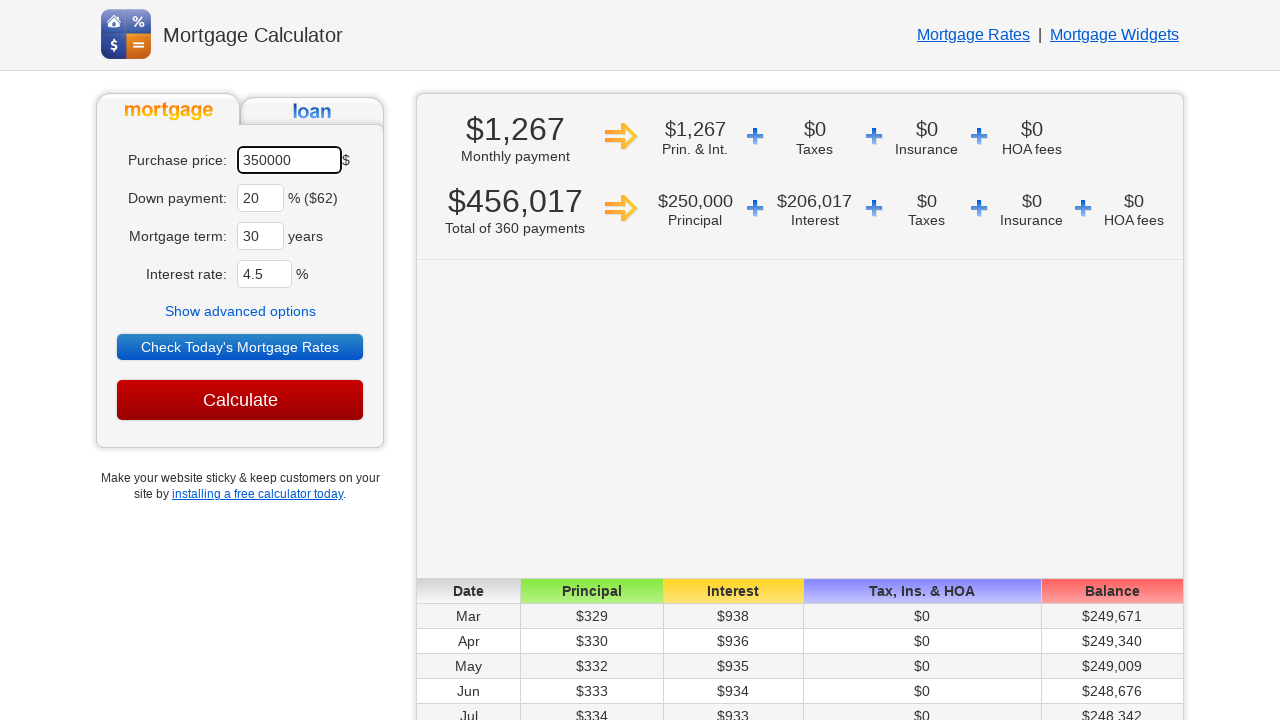

Cleared down payment field for iteration 1 on input[name='dp']
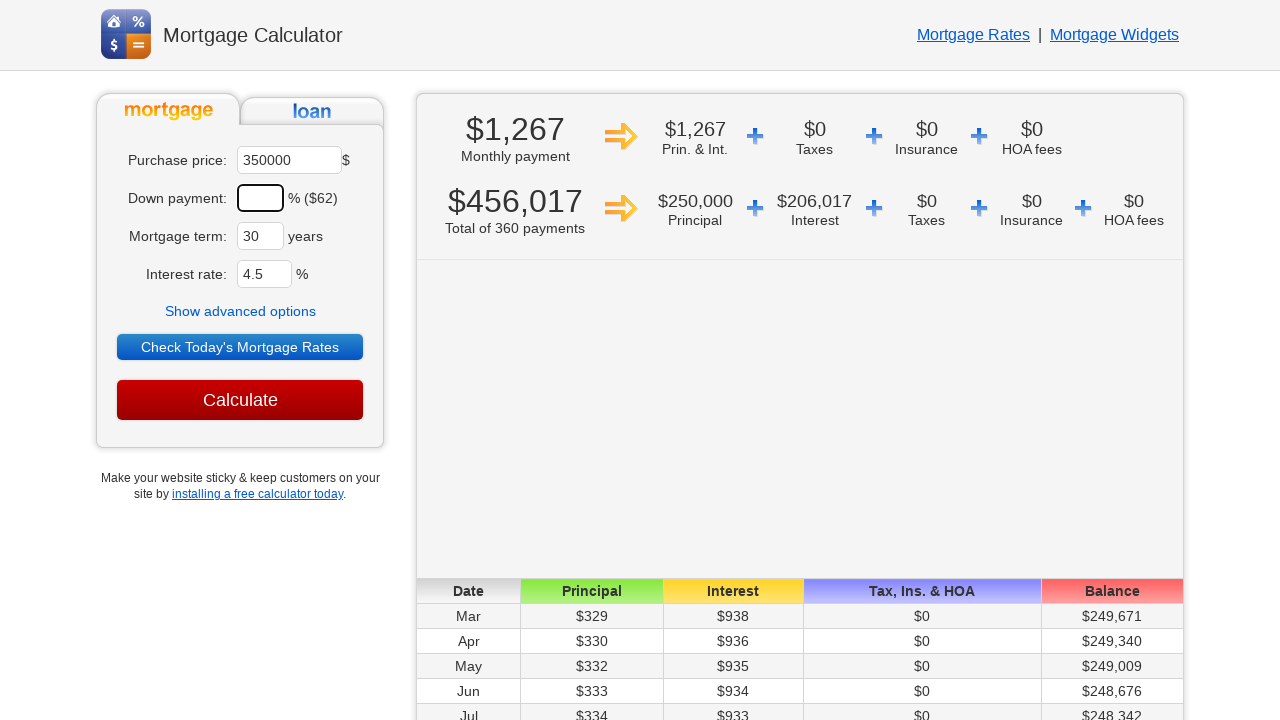

Entered down payment 25% for iteration 1 on input[name='dp']
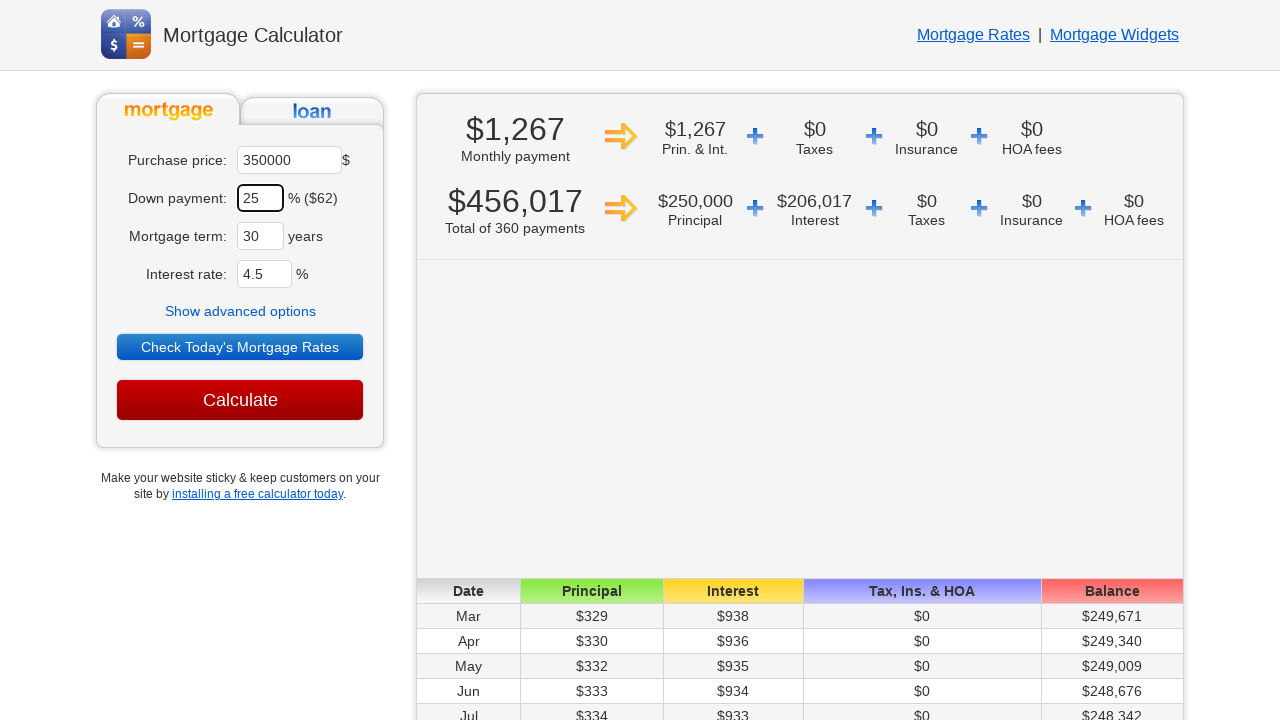

Cleared interest rate field for iteration 1 on input[name='ir']
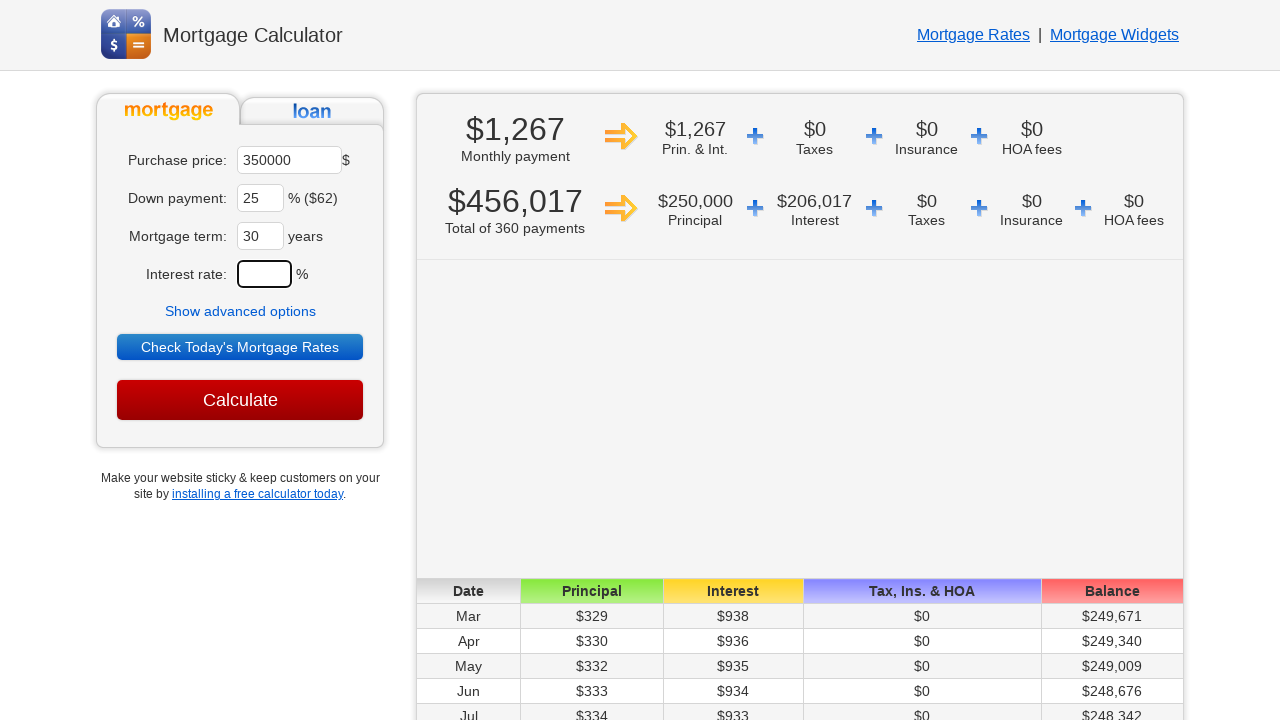

Entered interest rate 3.4% for iteration 1 on input[name='ir']
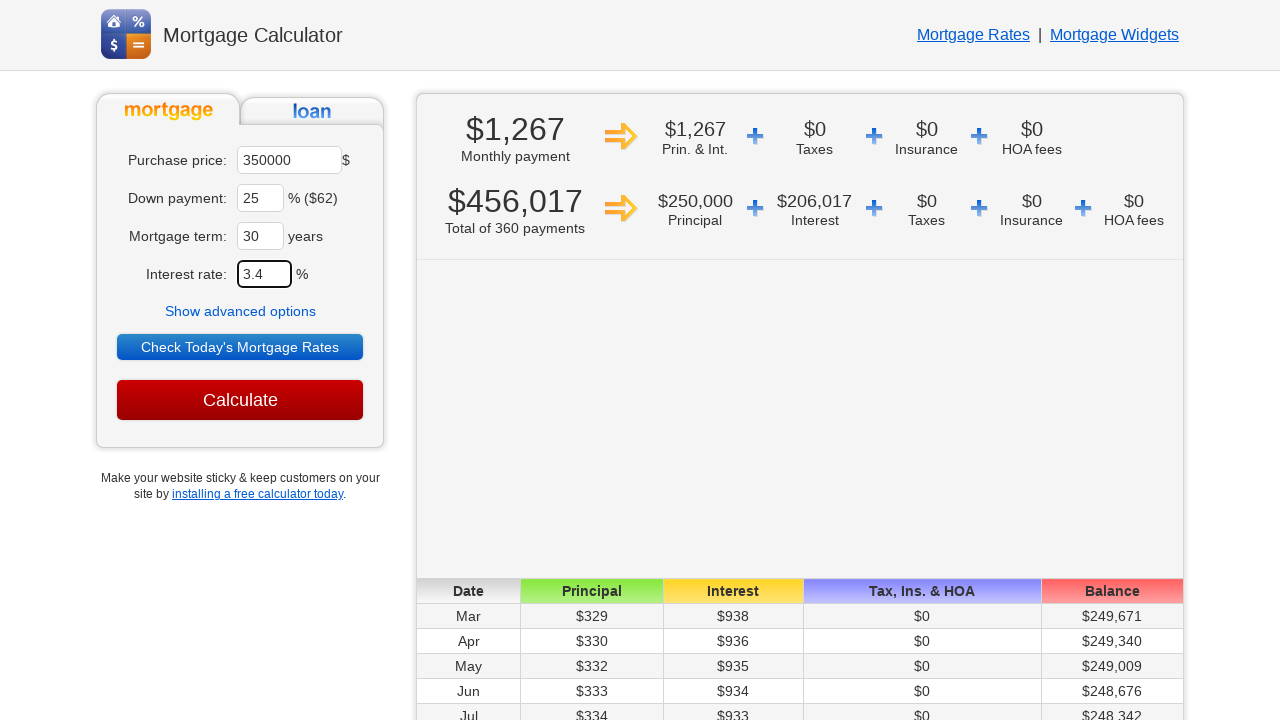

Clicked Calculate button for iteration 1 at (240, 400) on input[value='Calculate']
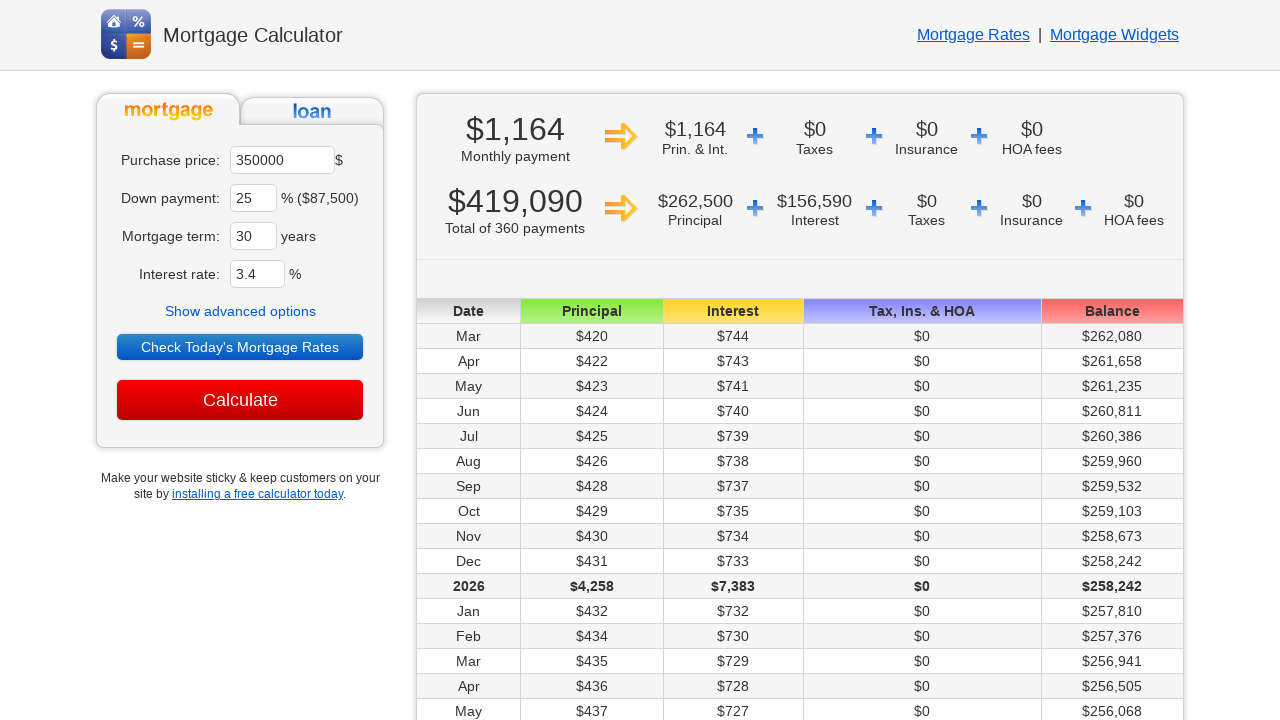

Mortgage calculation results loaded for iteration 1
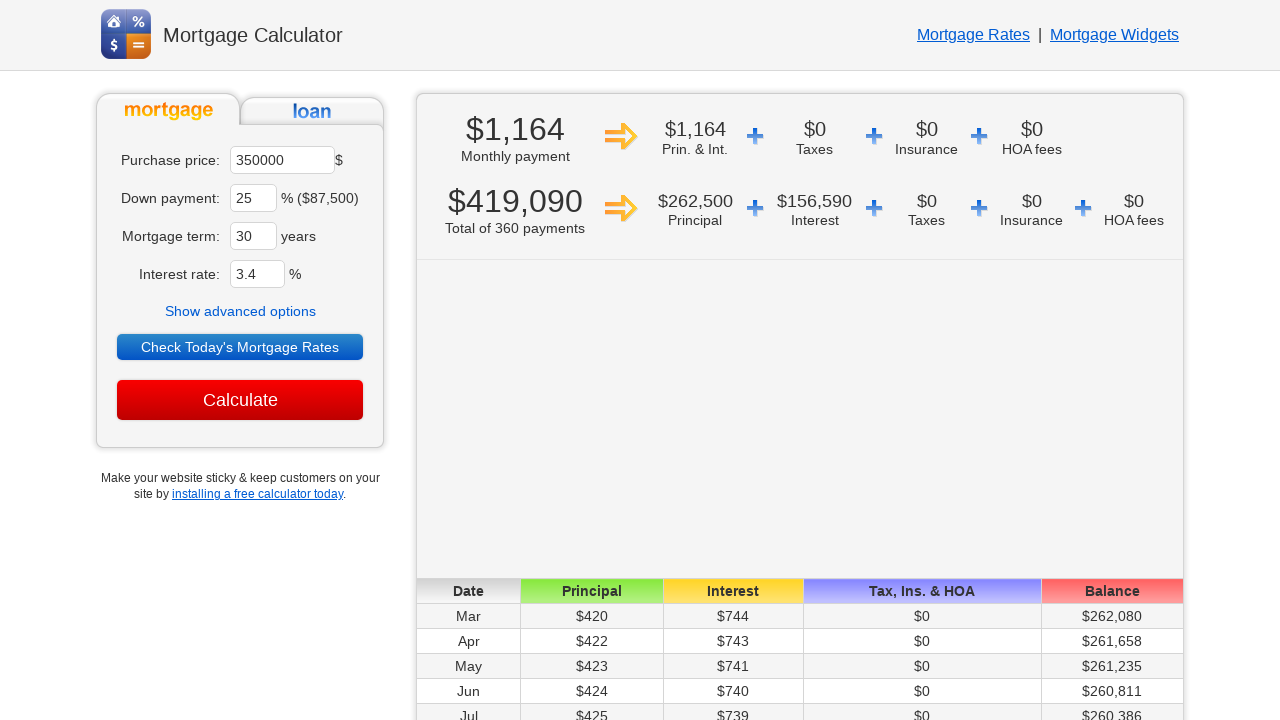

Navigated to mortgage calculator for iteration 2
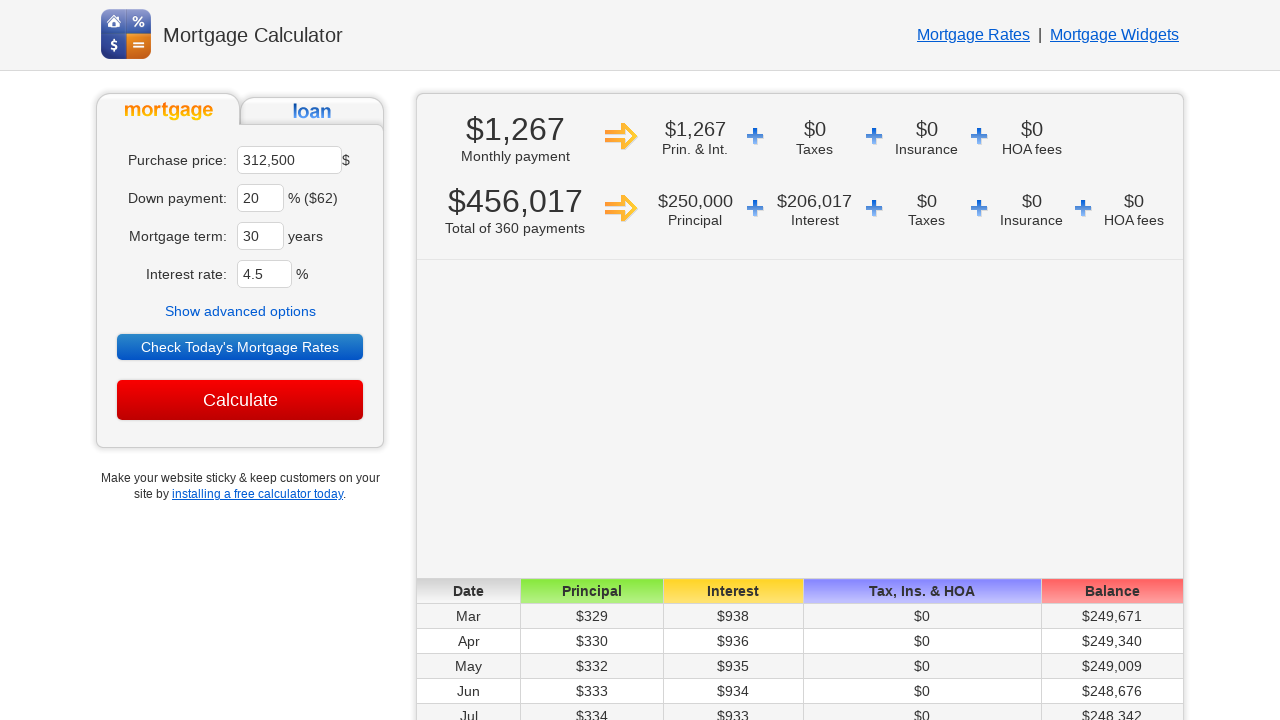

Cleared purchase price field for iteration 2 on input[name='ma']
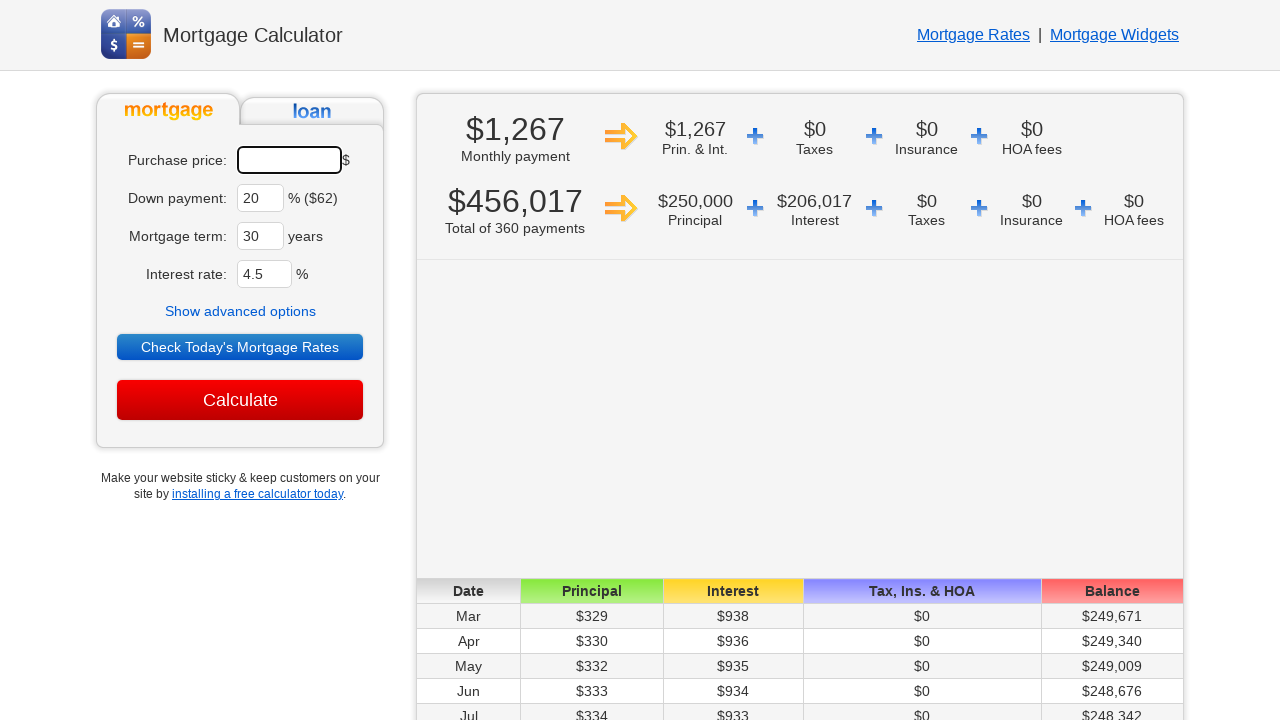

Entered purchase price 370000 for iteration 2 on input[name='ma']
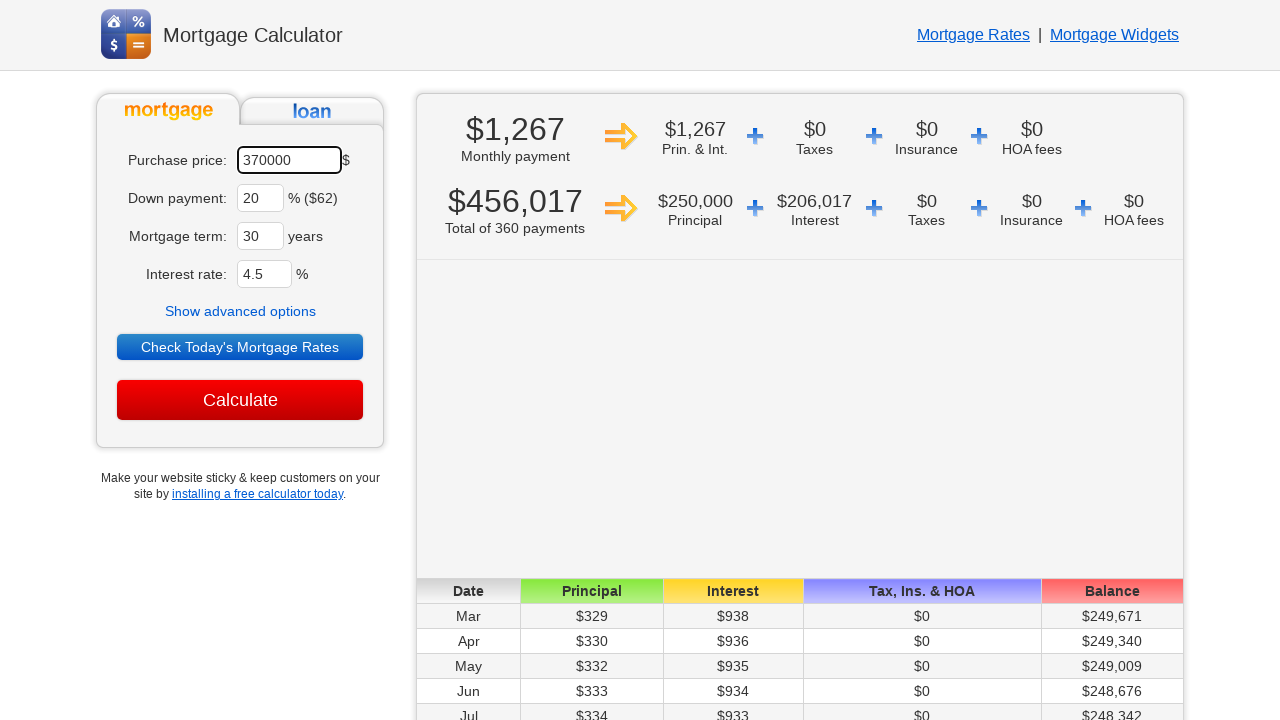

Cleared down payment field for iteration 2 on input[name='dp']
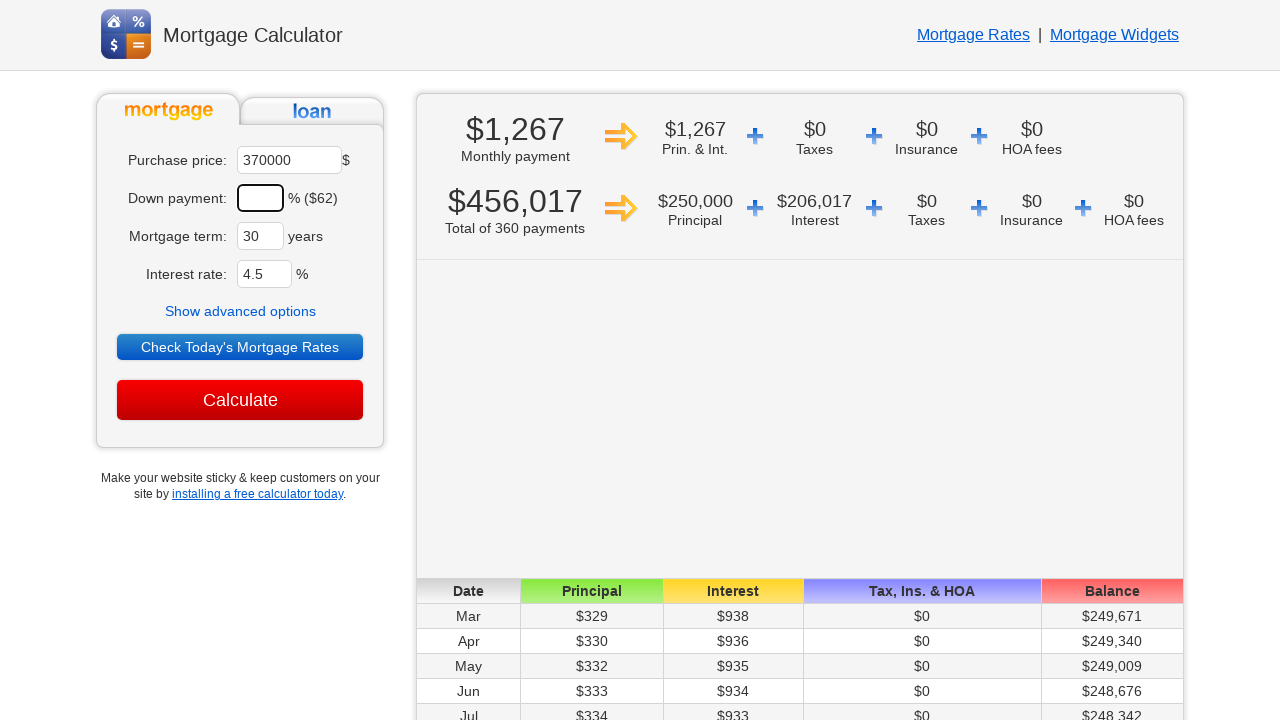

Entered down payment 30% for iteration 2 on input[name='dp']
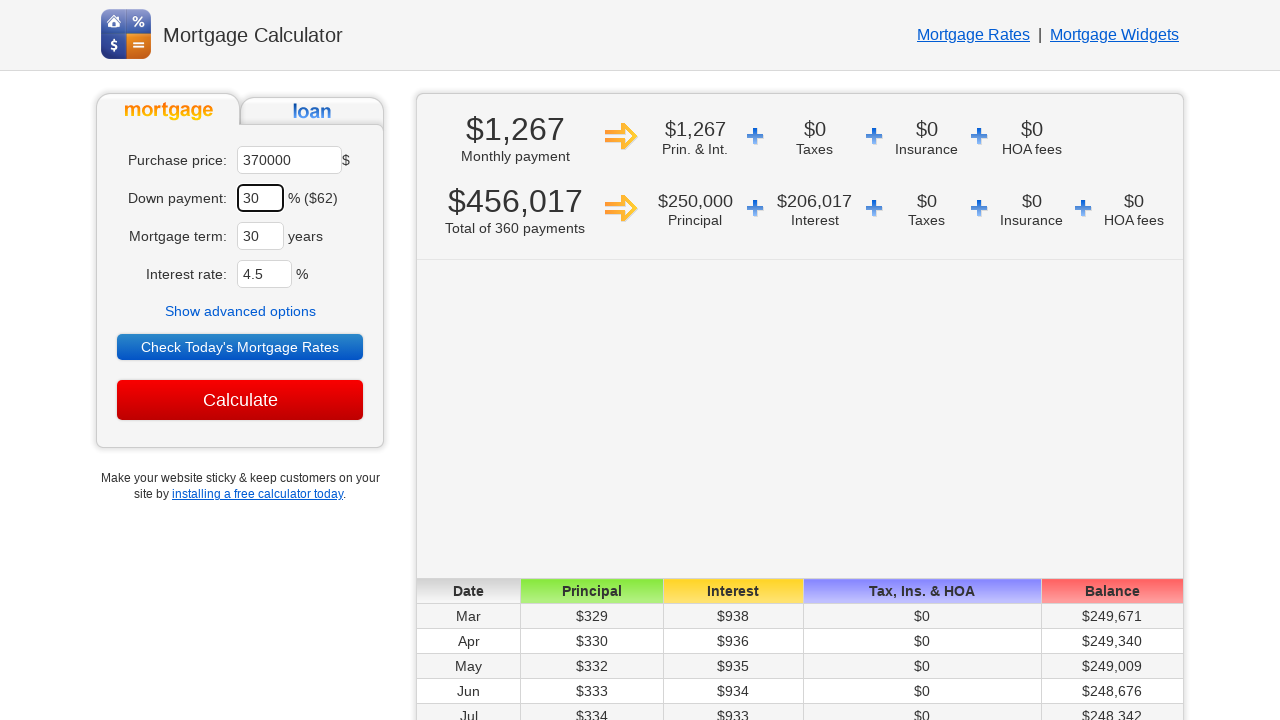

Cleared interest rate field for iteration 2 on input[name='ir']
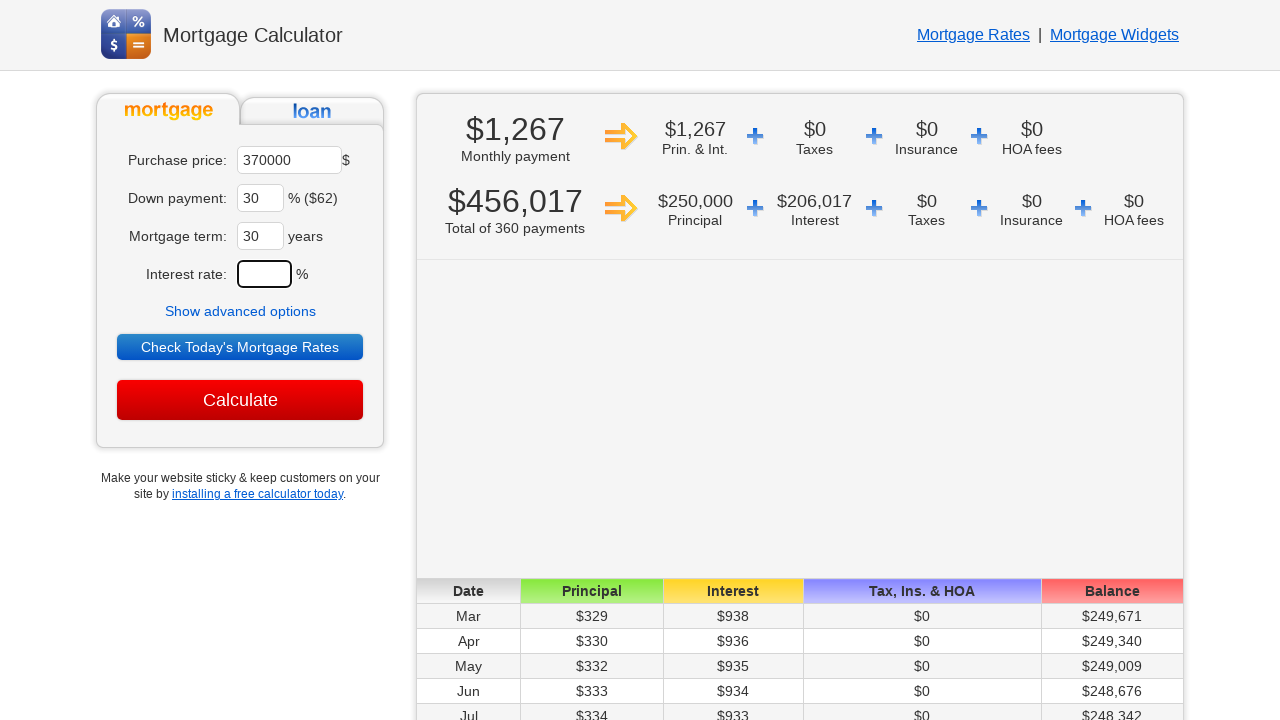

Entered interest rate 4.1% for iteration 2 on input[name='ir']
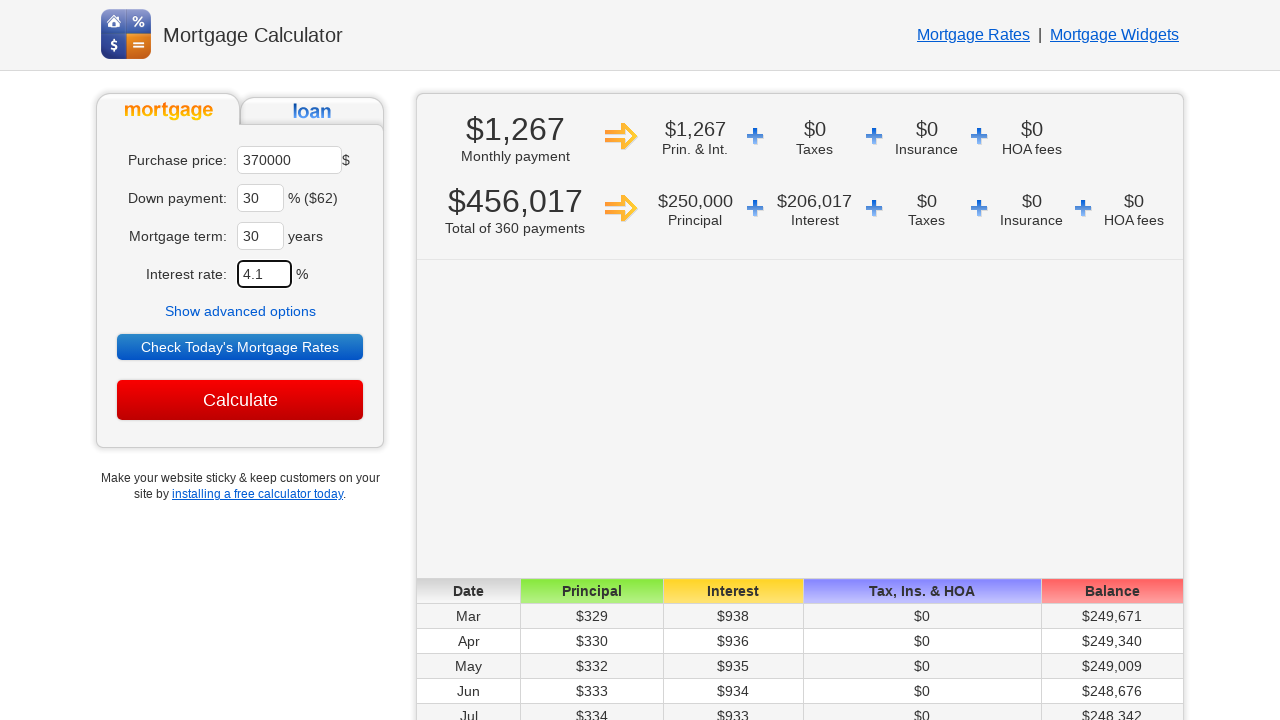

Clicked Calculate button for iteration 2 at (240, 400) on input[value='Calculate']
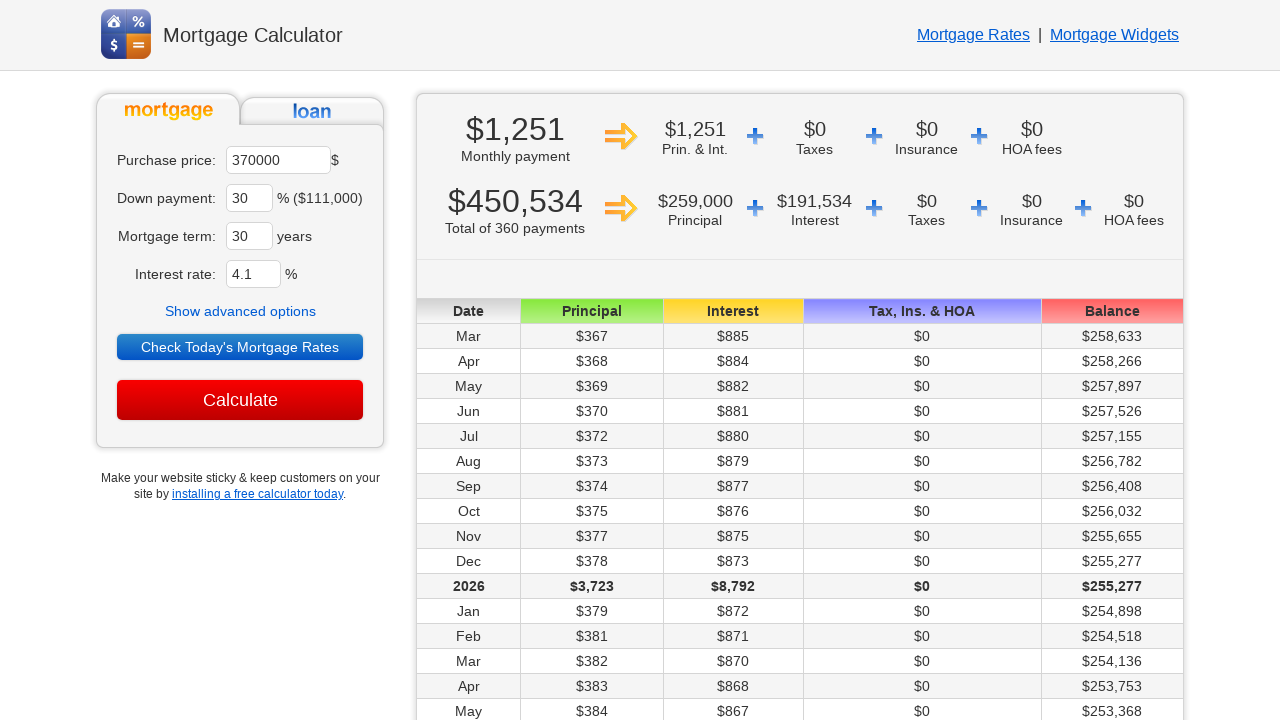

Mortgage calculation results loaded for iteration 2
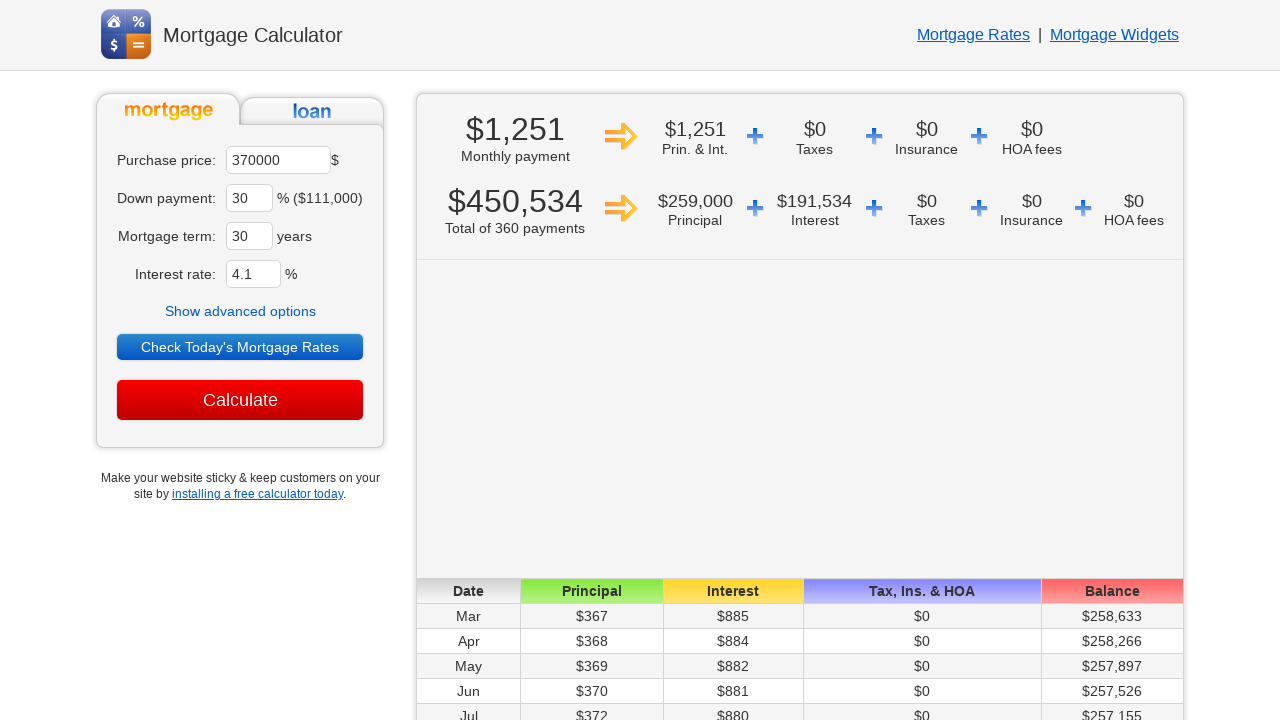

Navigated to mortgage calculator for iteration 3
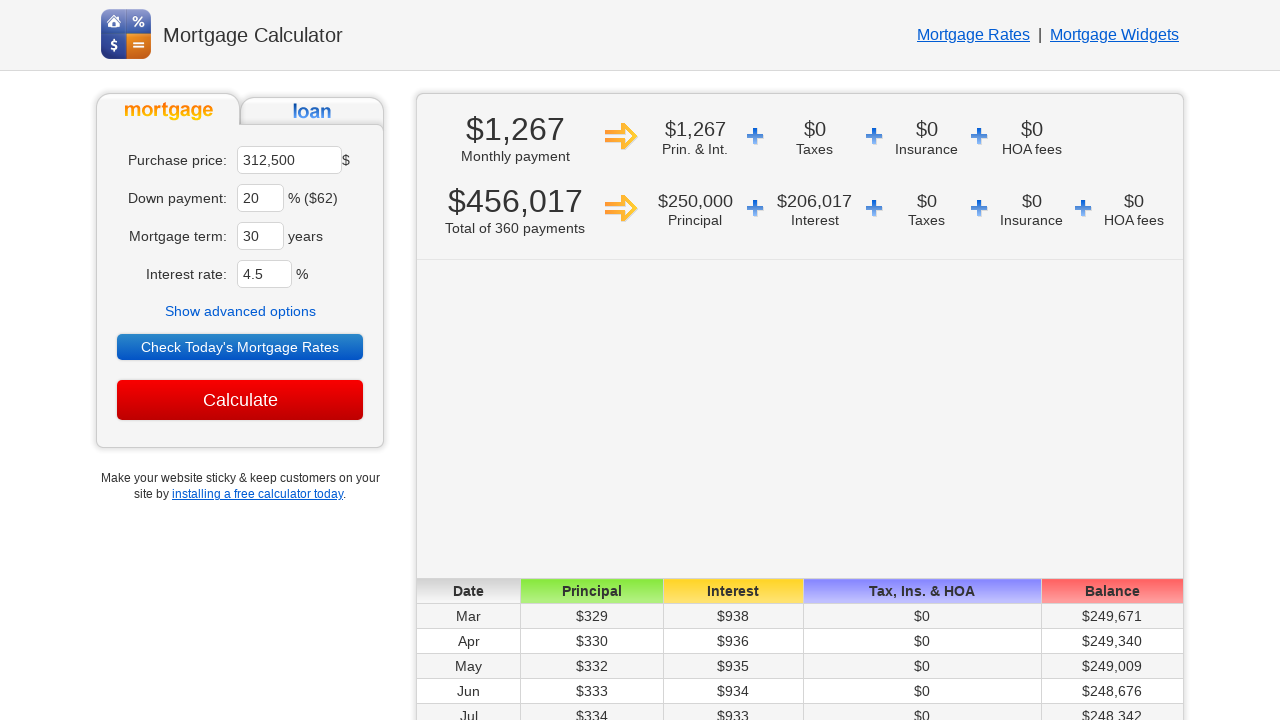

Cleared purchase price field for iteration 3 on input[name='ma']
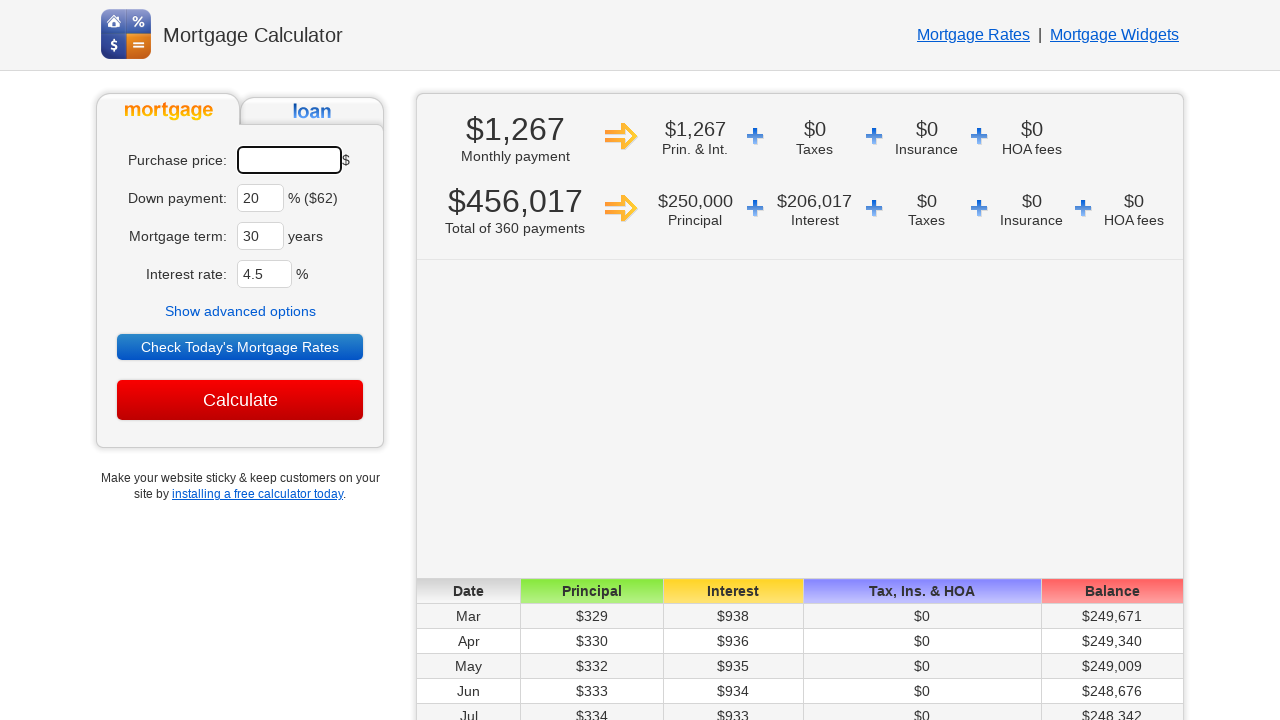

Entered purchase price 380000 for iteration 3 on input[name='ma']
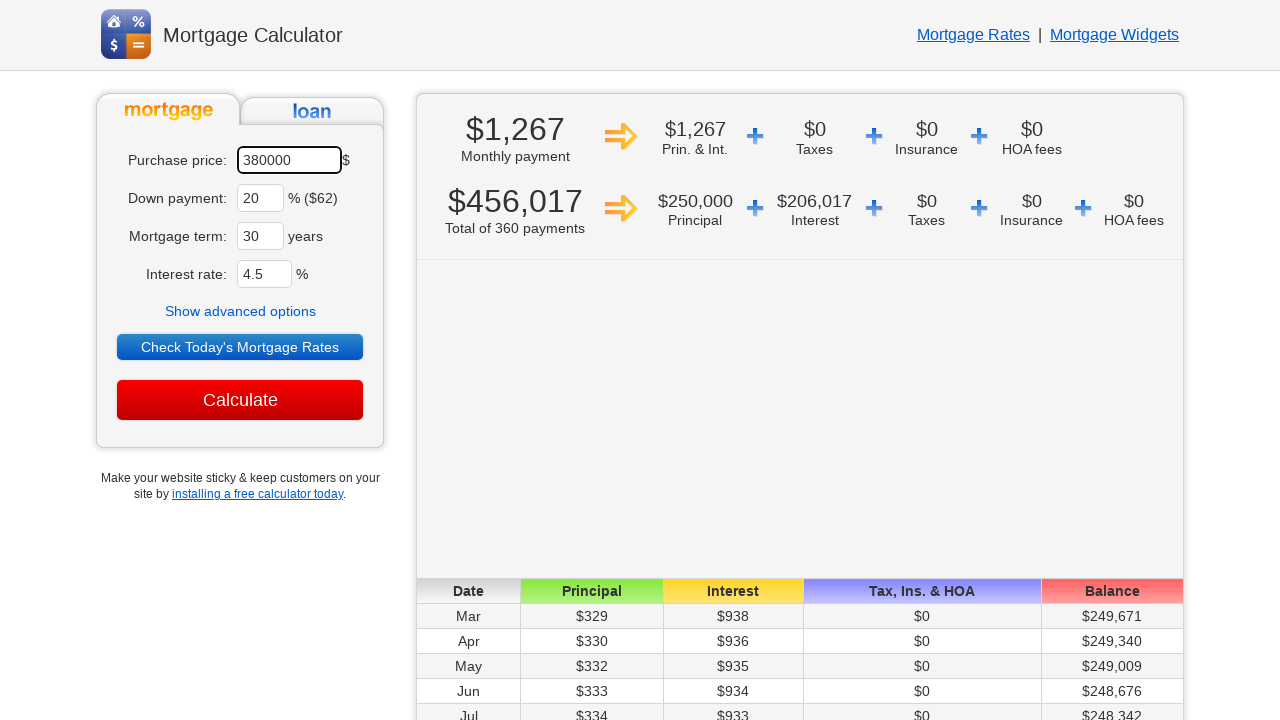

Cleared down payment field for iteration 3 on input[name='dp']
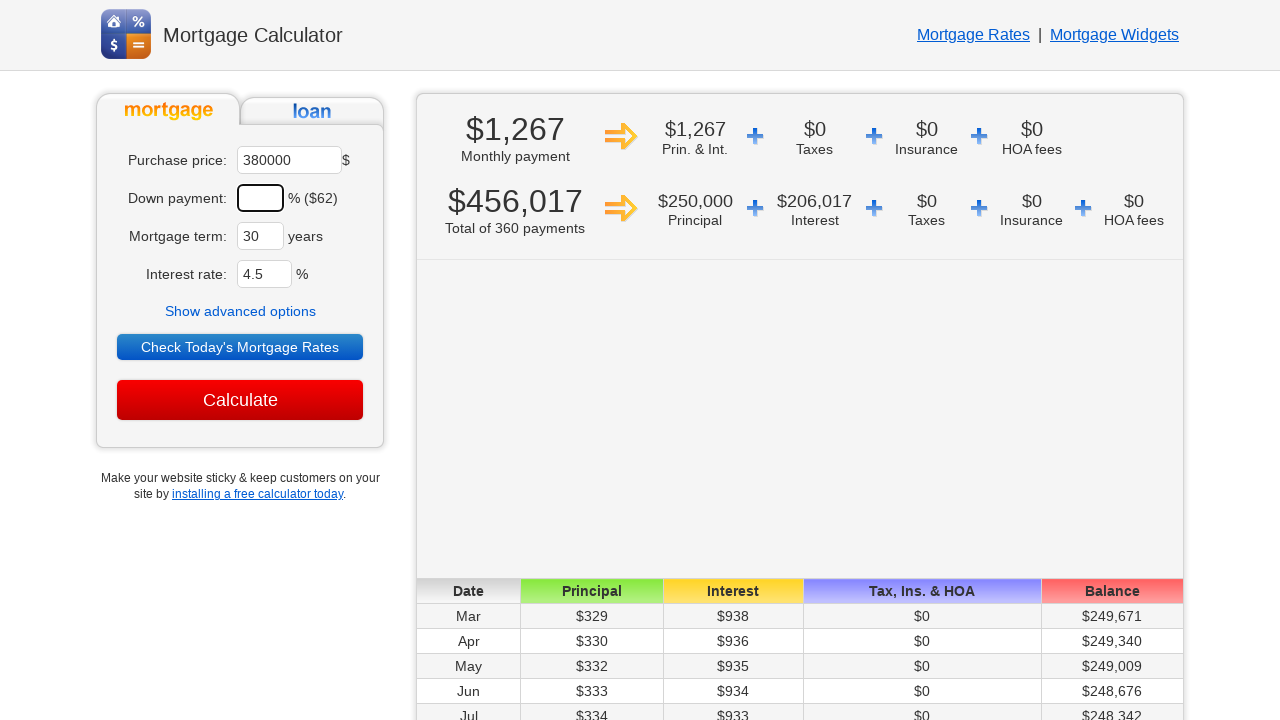

Entered down payment 35% for iteration 3 on input[name='dp']
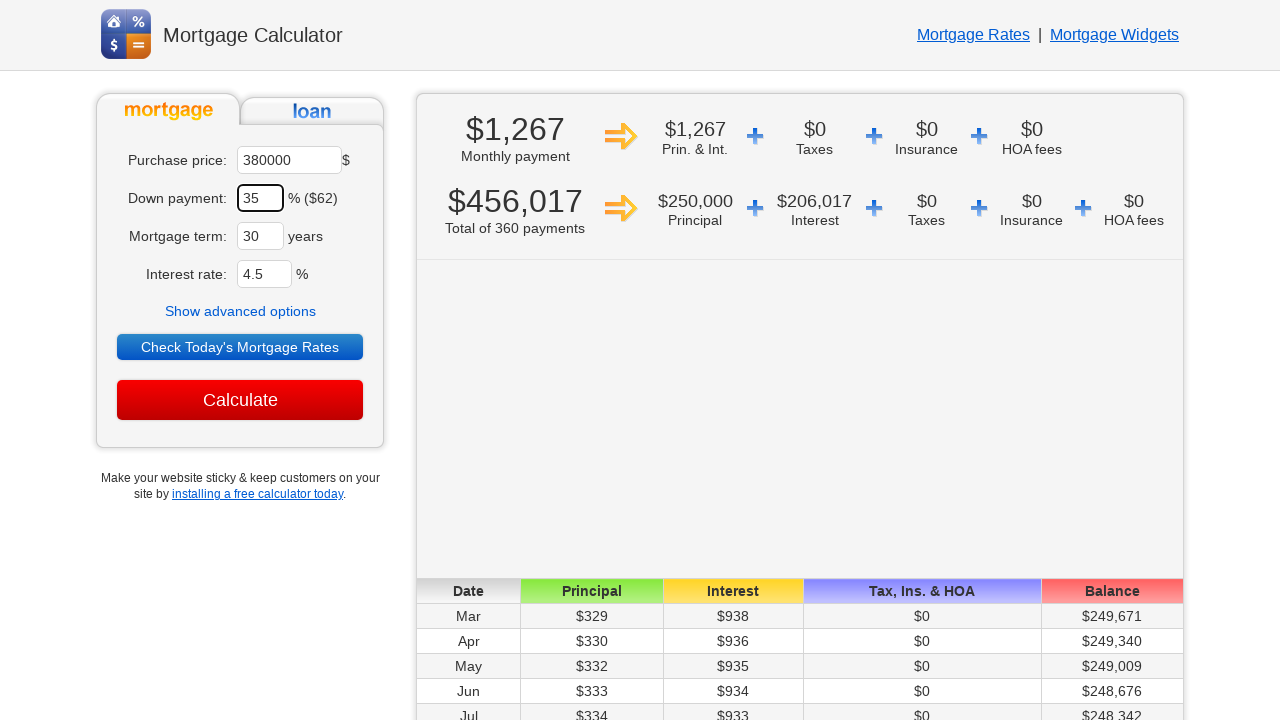

Cleared interest rate field for iteration 3 on input[name='ir']
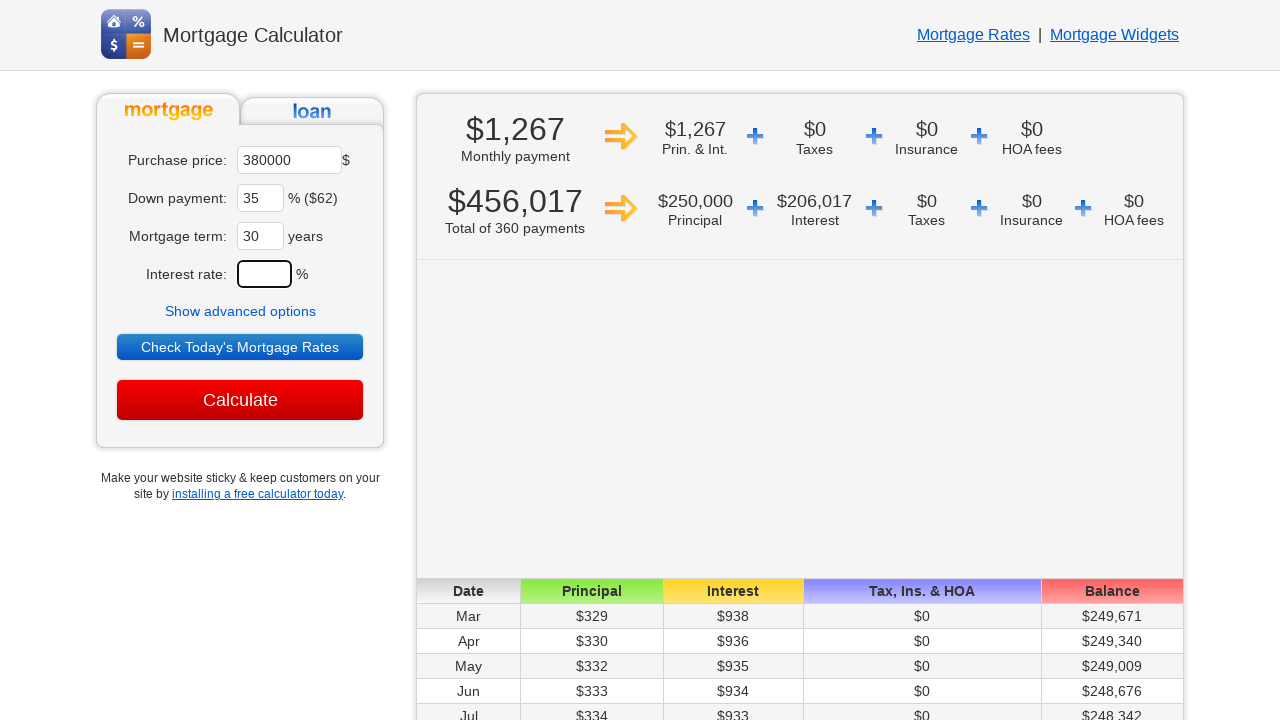

Entered interest rate 2.8% for iteration 3 on input[name='ir']
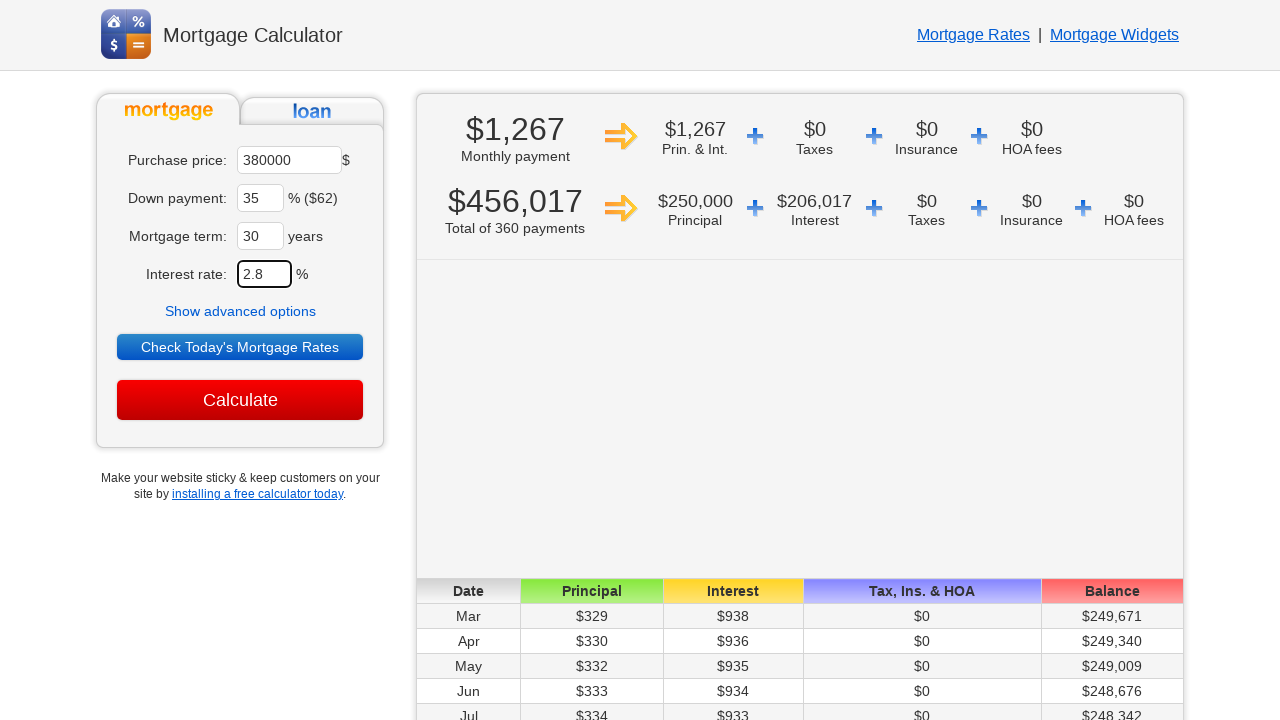

Clicked Calculate button for iteration 3 at (240, 400) on input[value='Calculate']
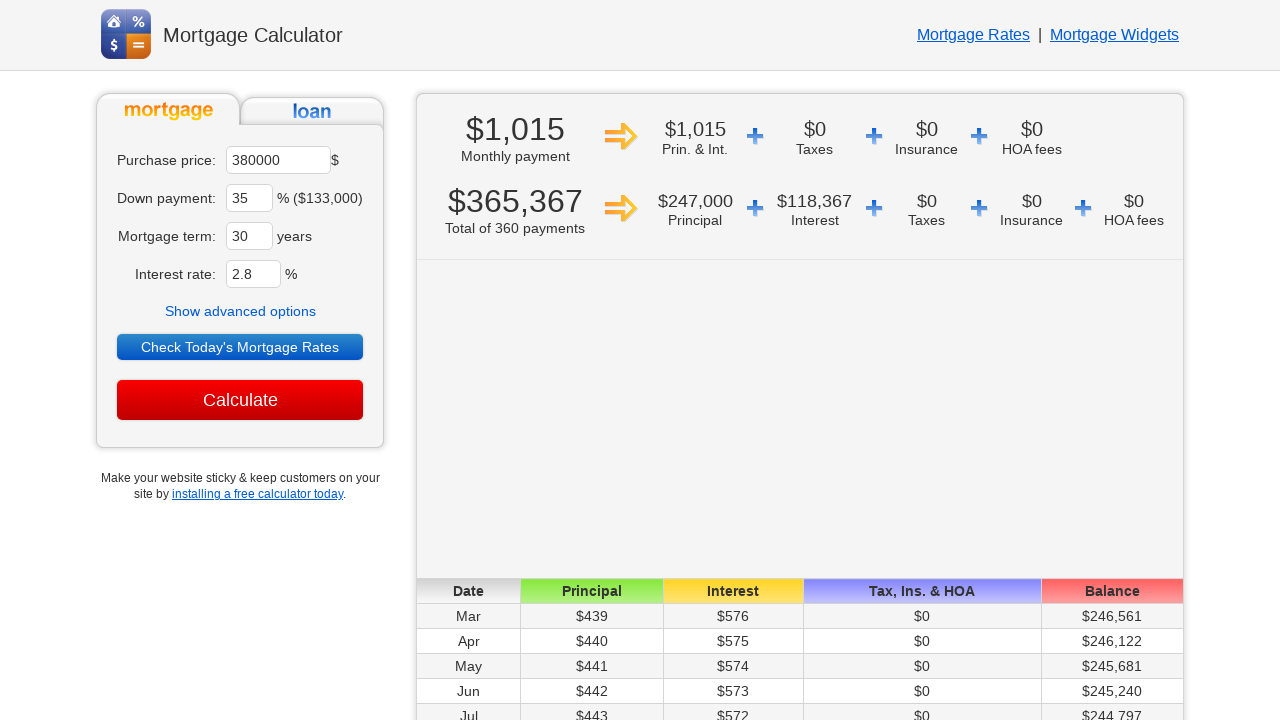

Mortgage calculation results loaded for iteration 3
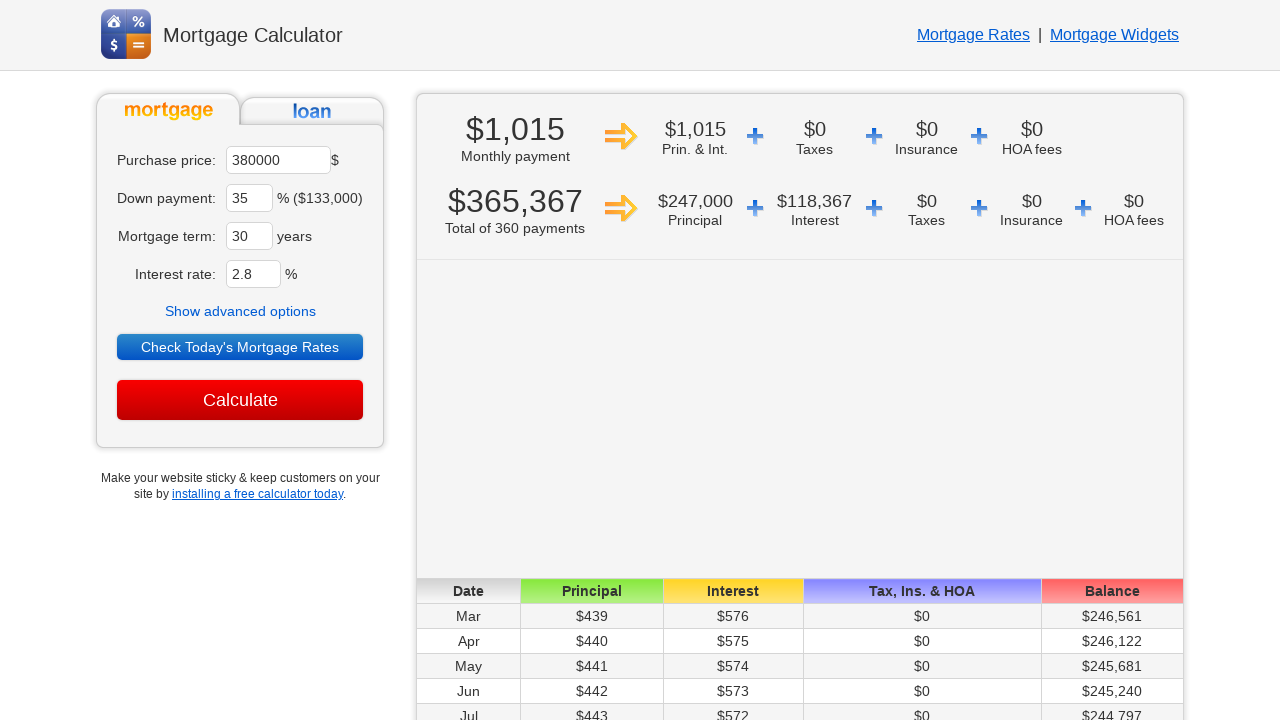

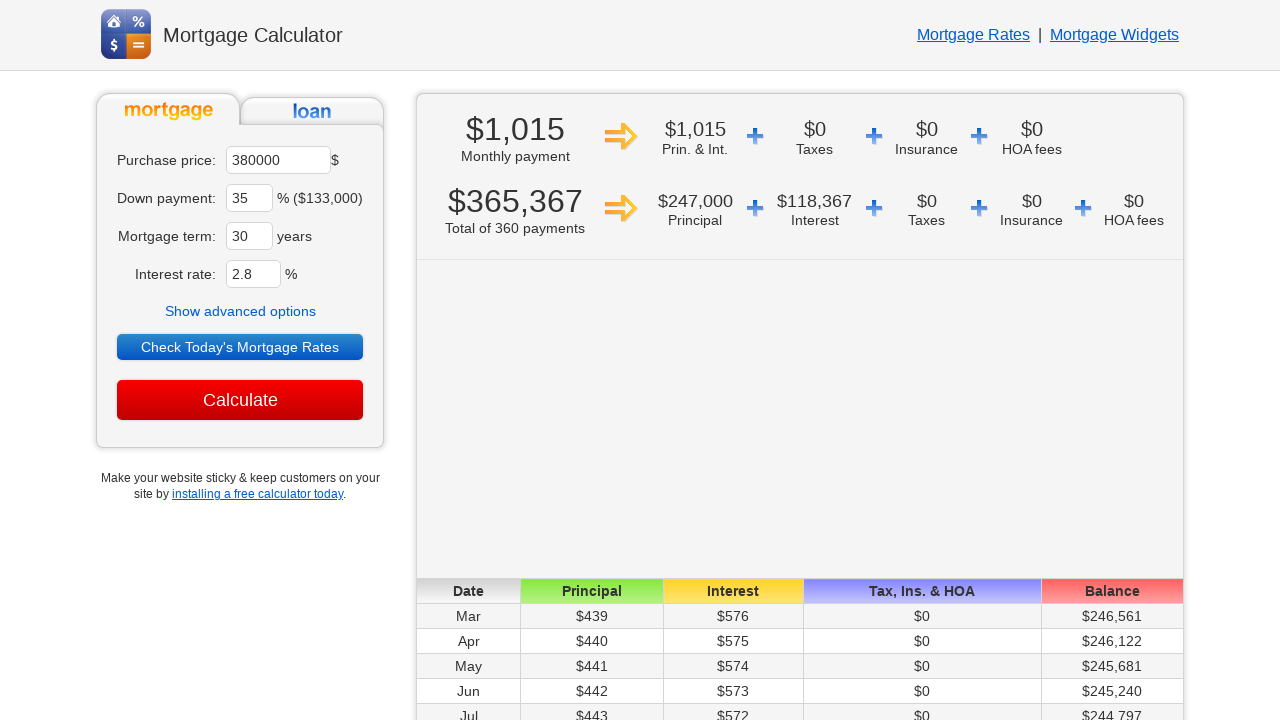